Tests browser window management methods including maximize, minimize, fullscreen, and setting custom window position and size on the TechProEducation website.

Starting URL: https://techproeducation.com

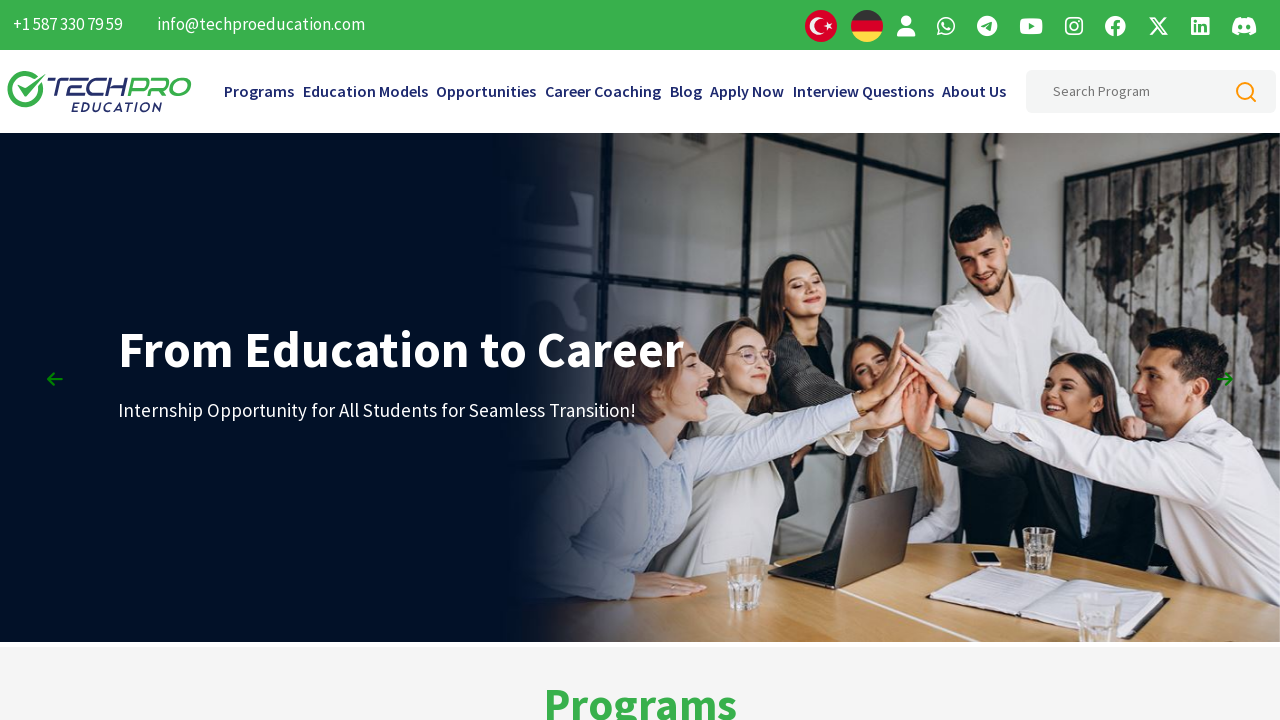

Retrieved initial viewport size
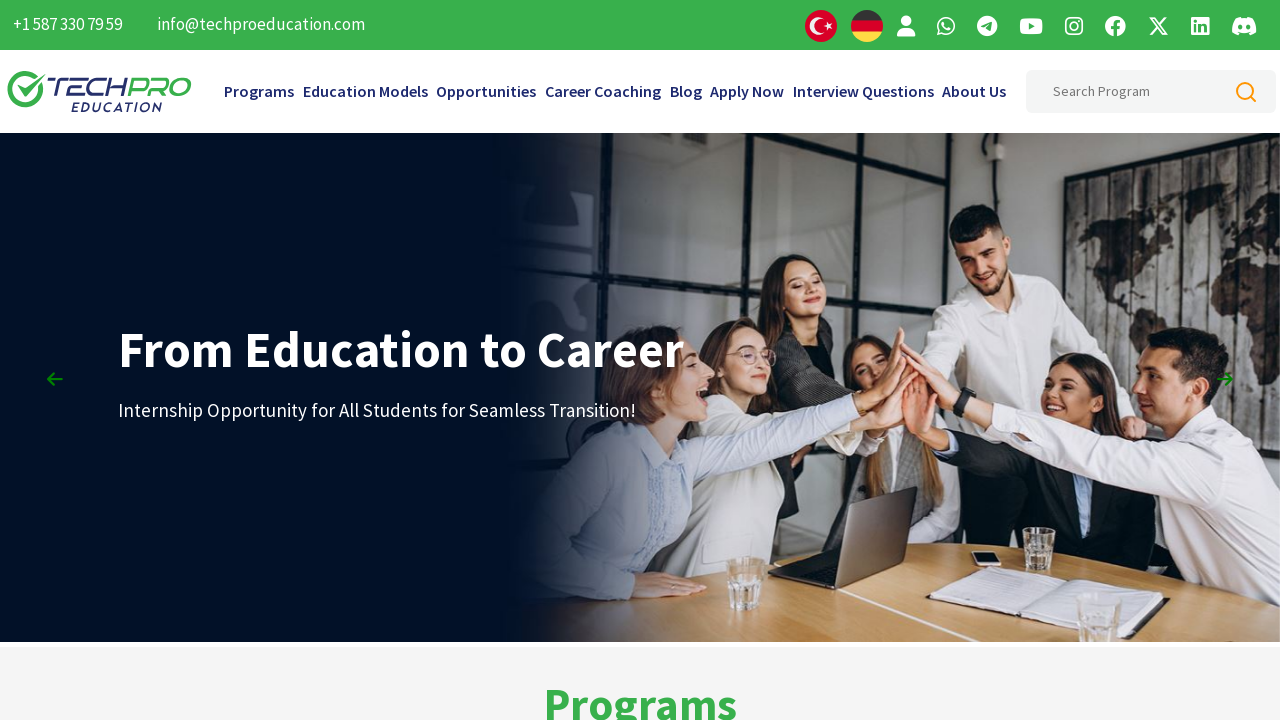

Maximized browser window to 1920x1080
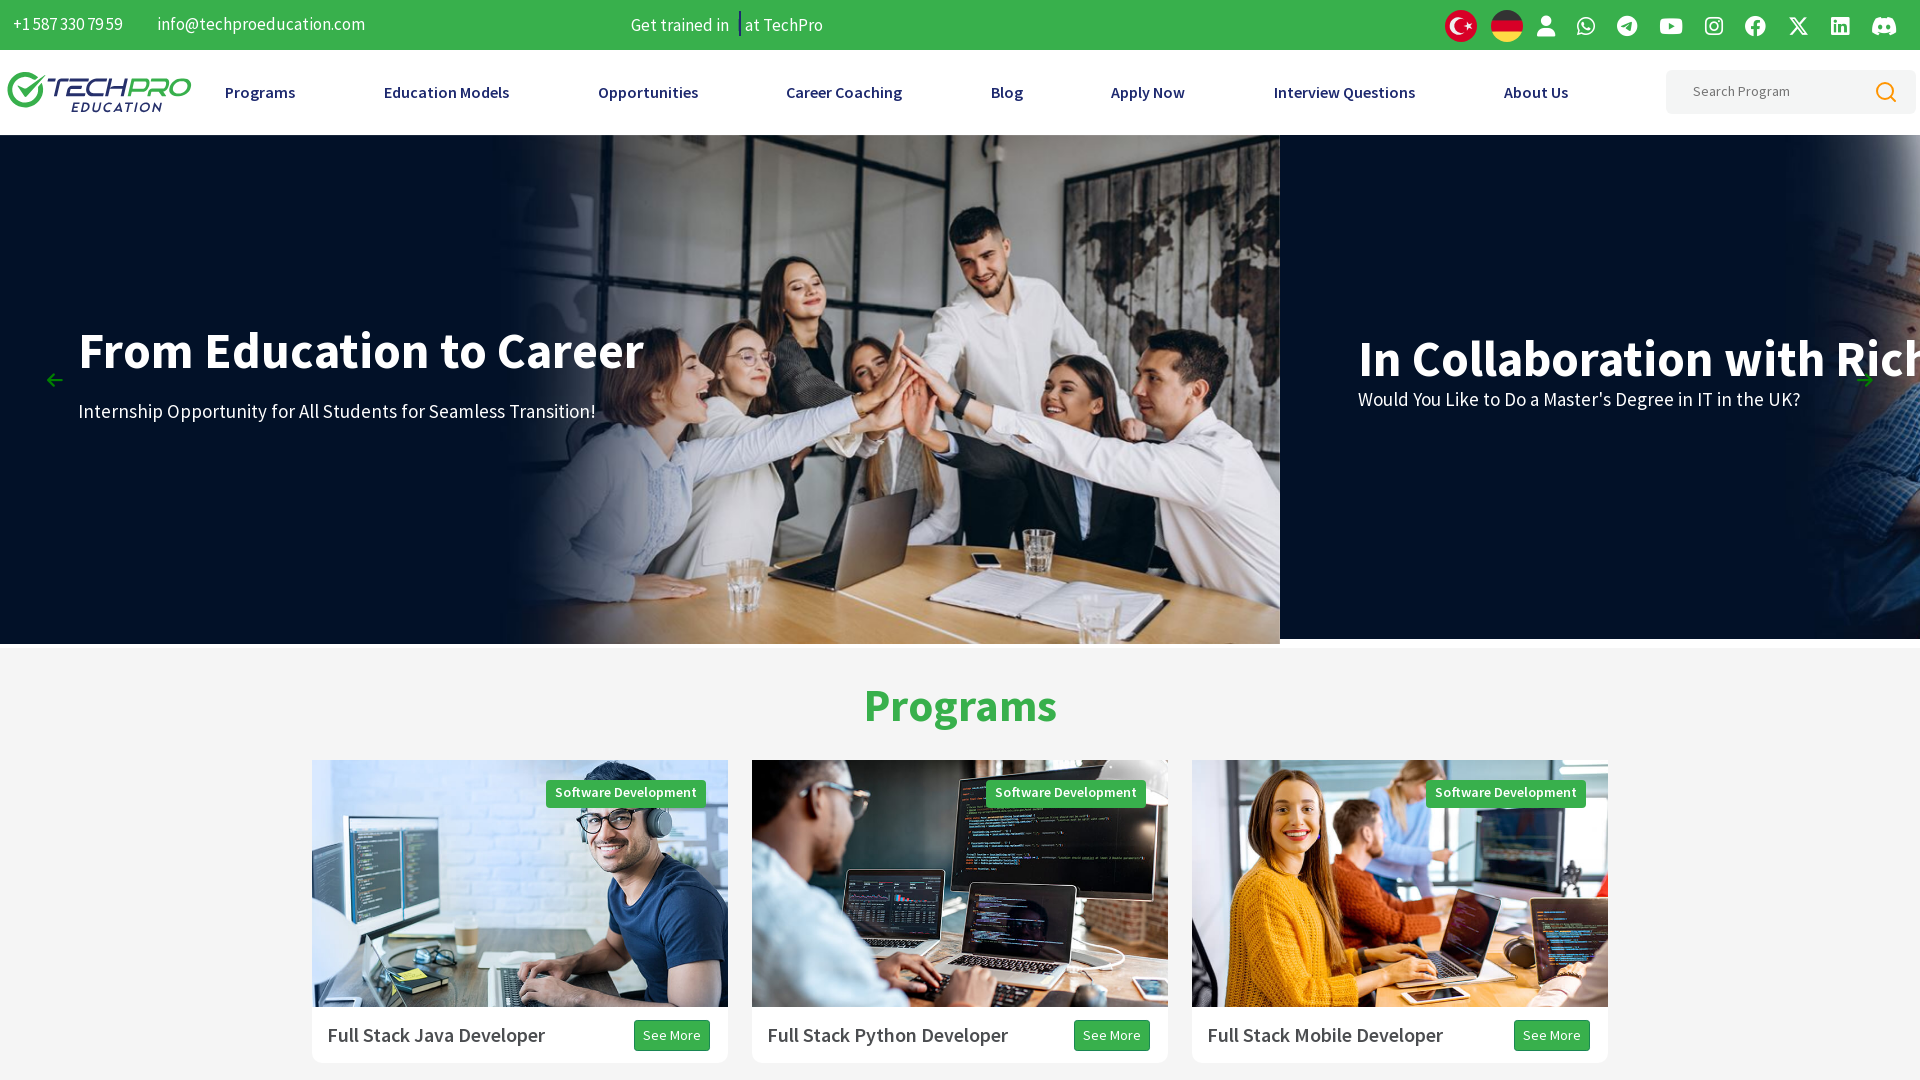

Verified viewport size after maximization
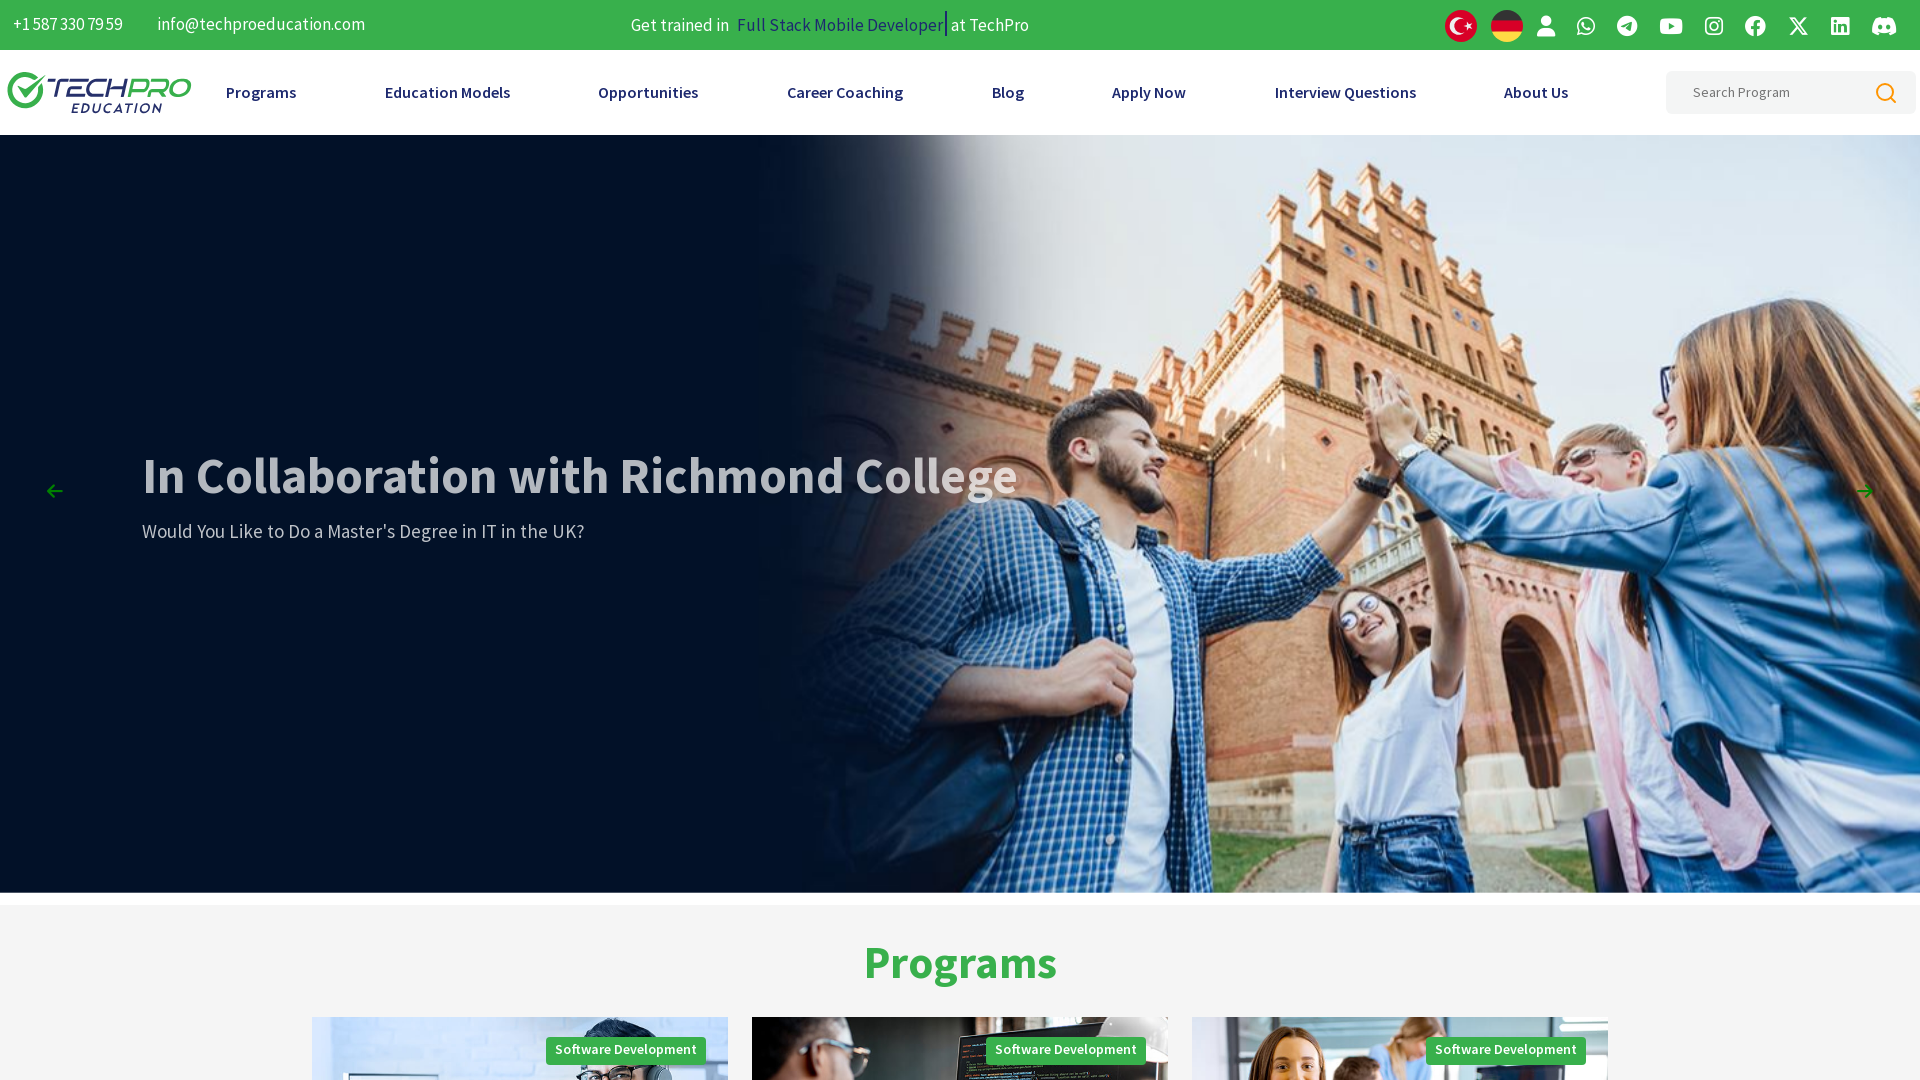

Minimized browser window to 800x600
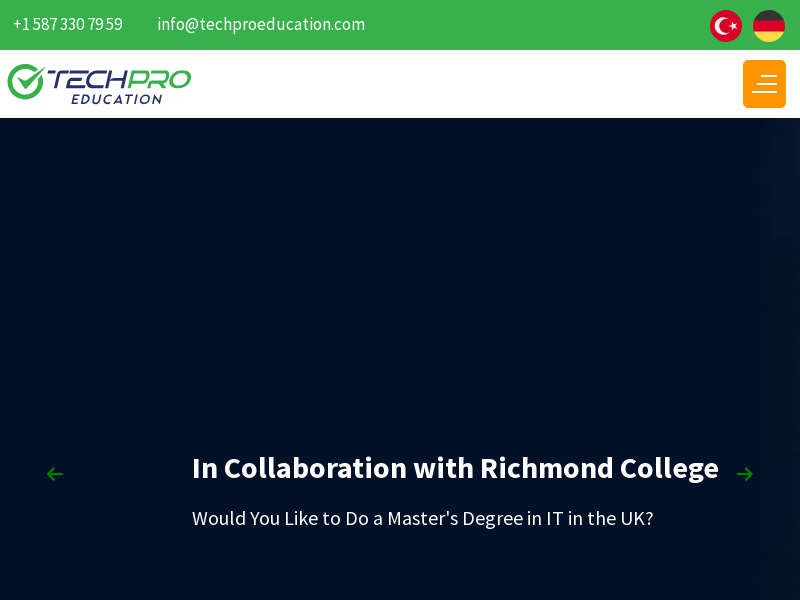

Set viewport to fullscreen dimensions 1920x1080
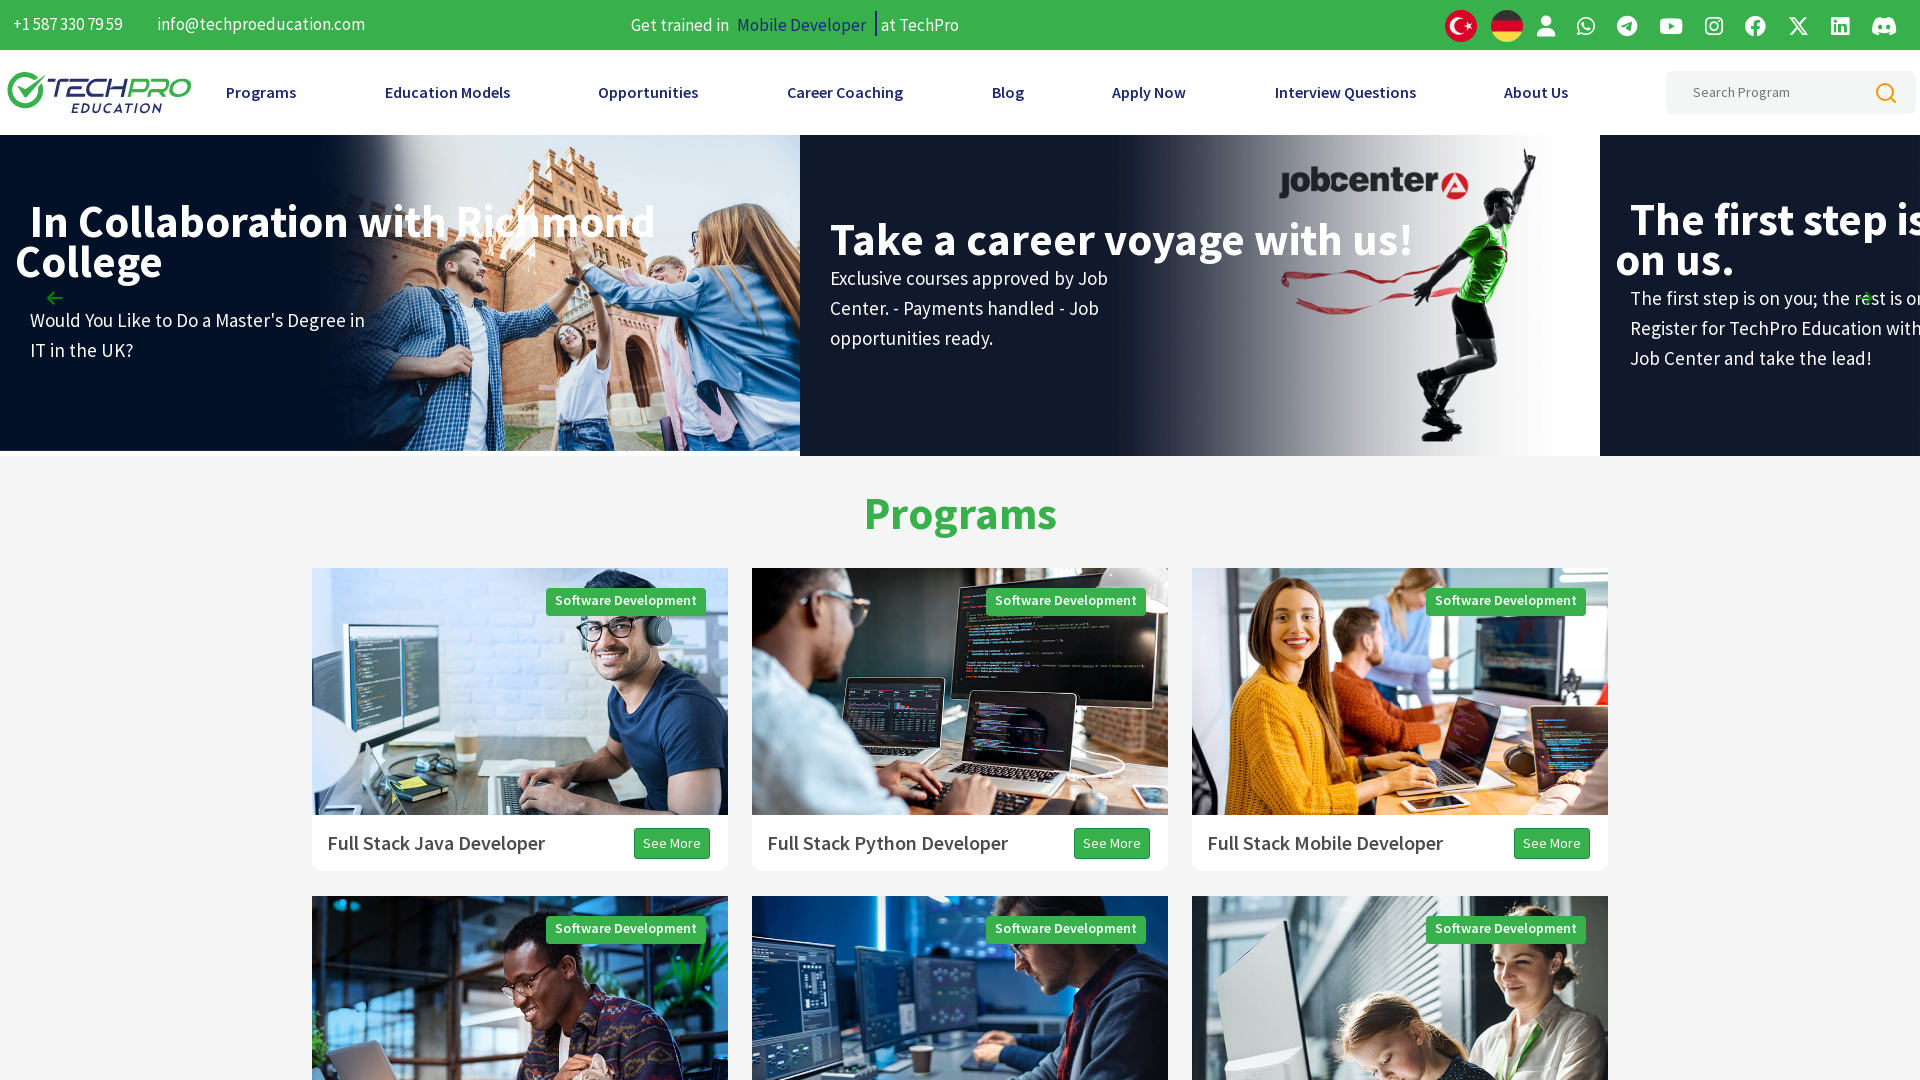

Set custom viewport size to 600x600
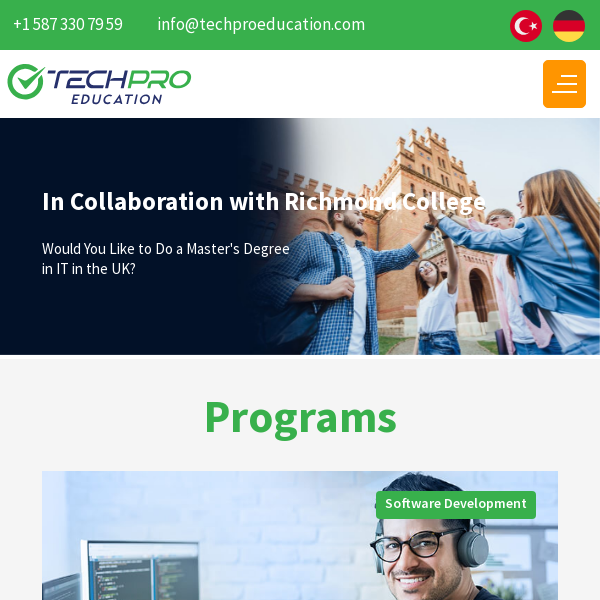

Waited 1000ms to observe final window state
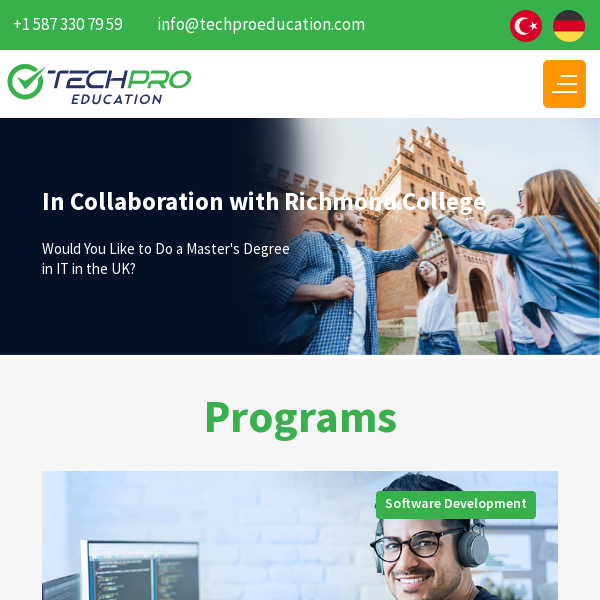

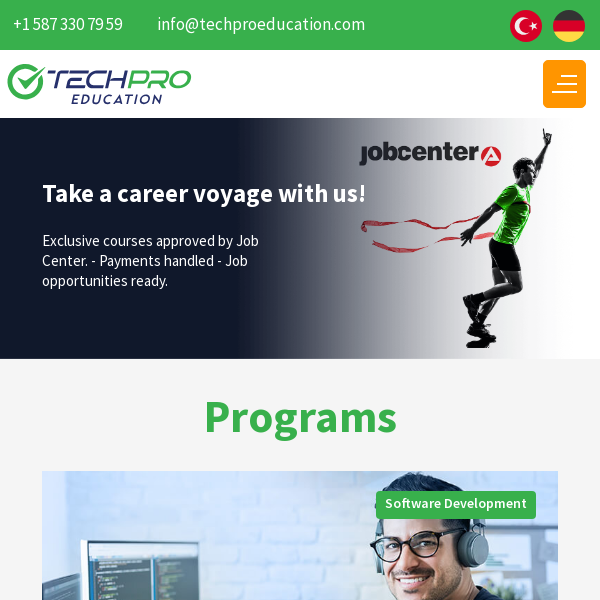